Tests page scrolling functionality by scrolling the page by specific X and Y pixel coordinates (90 pixels horizontally, 800 pixels vertically) using JavaScript execution.

Starting URL: https://vctcpune.com/

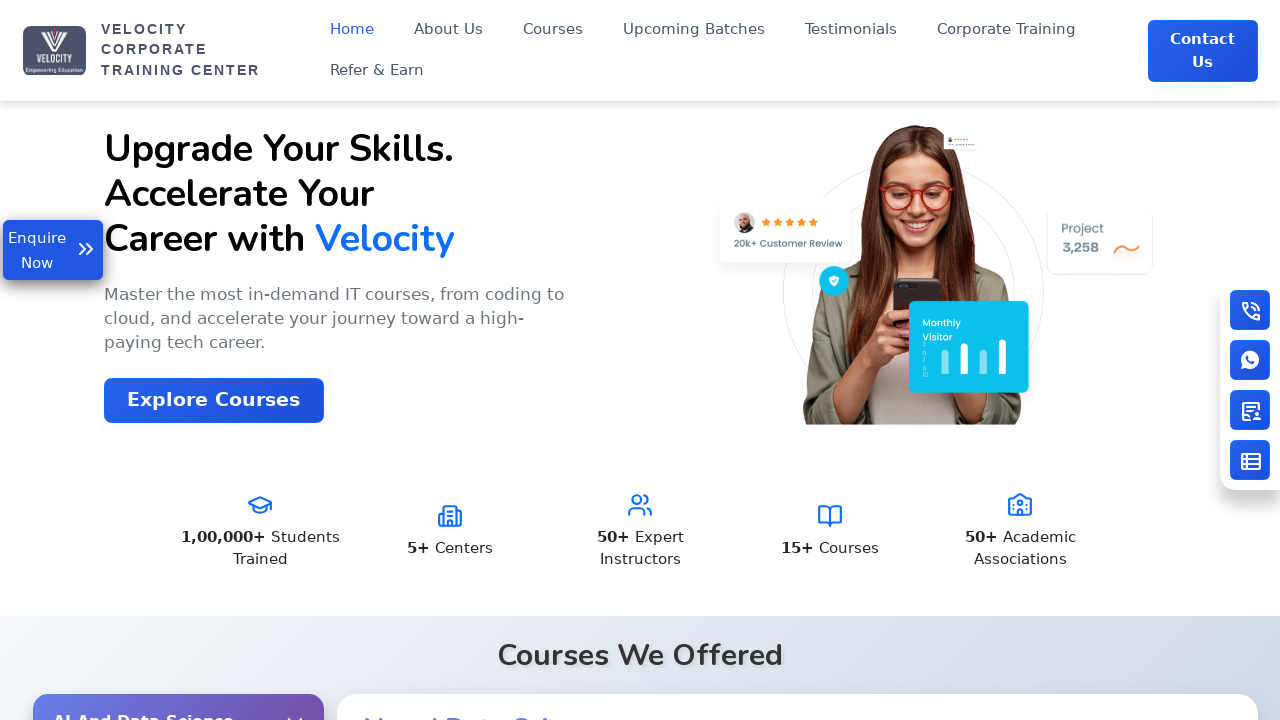

Scrolled page by 90 pixels horizontally and 800 pixels vertically using JavaScript
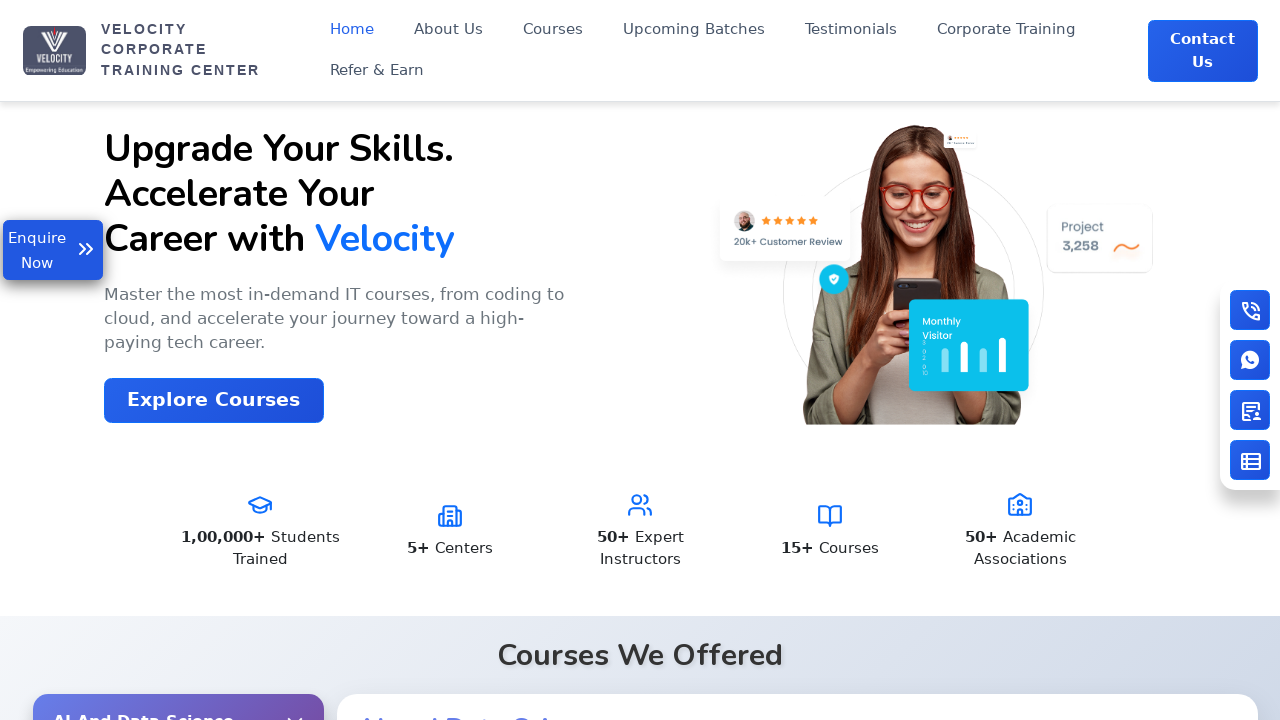

Waited 1 second to observe the scroll effect
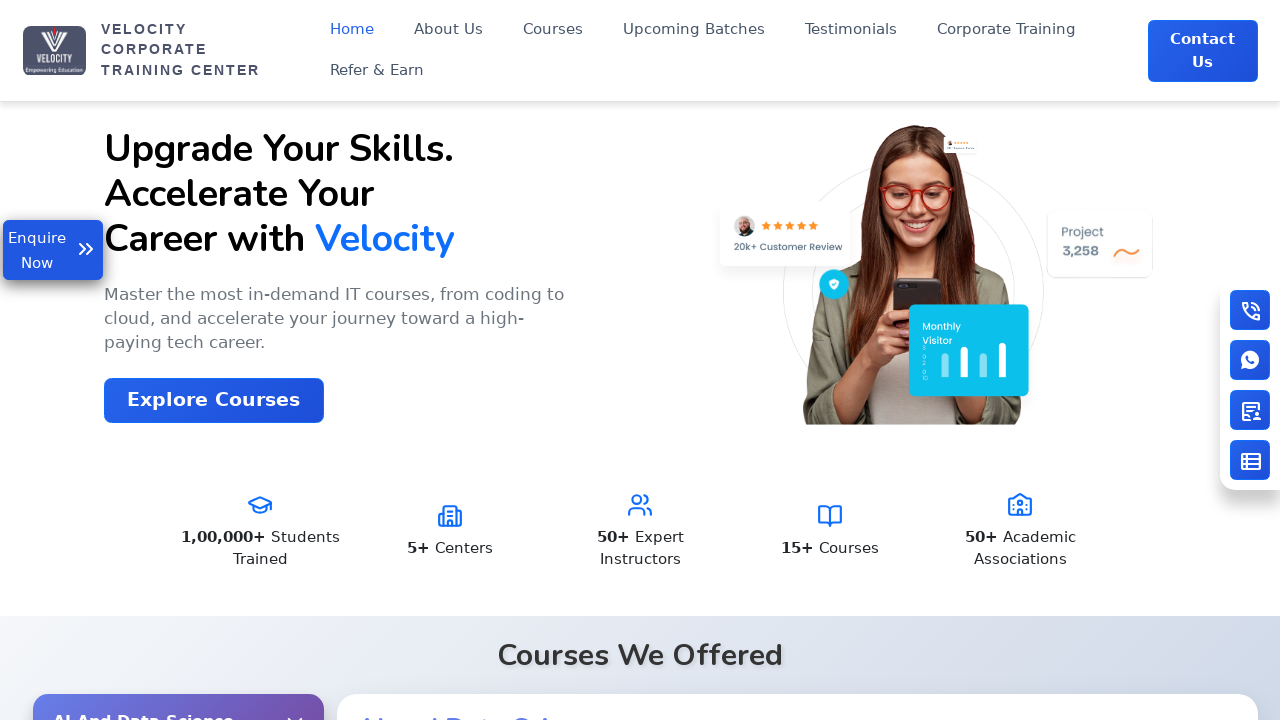

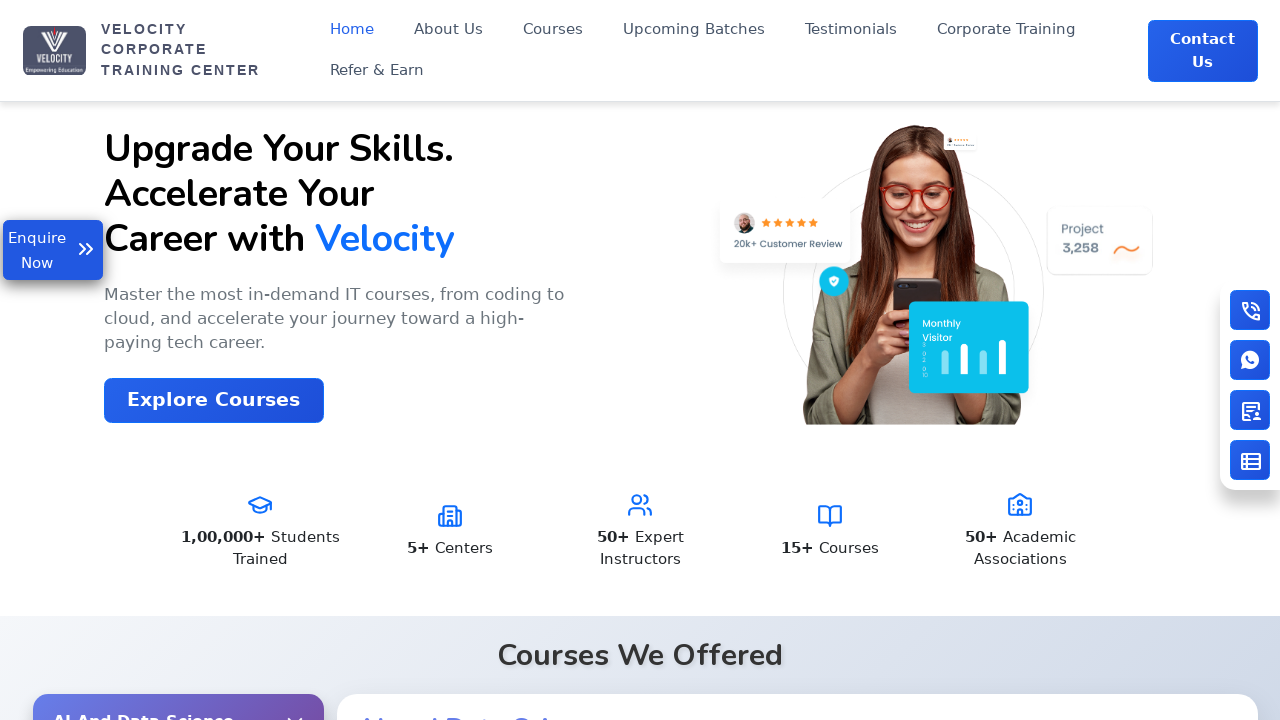